Tests frame switching functionality by navigating to the Selectable page, switching to an iframe using element reference, selecting Item 4, and then clicking the logo after switching back to main content

Starting URL: https://jqueryui.com/

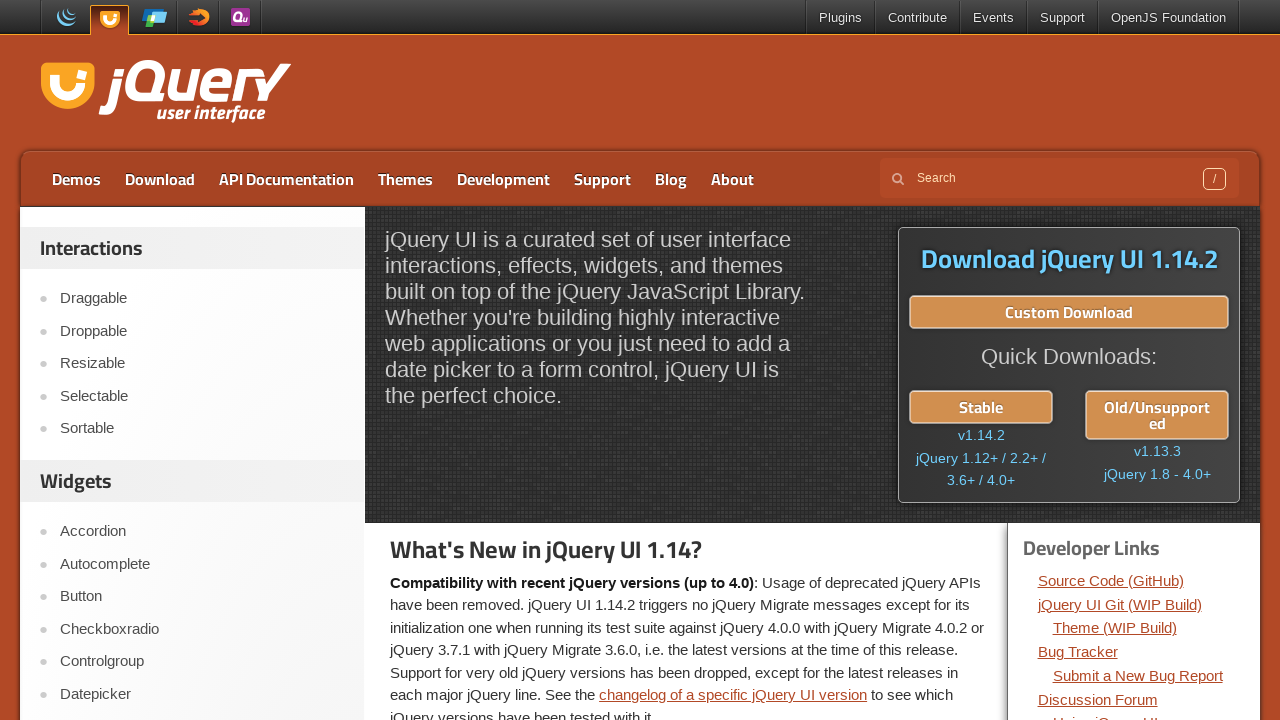

Clicked on Selectable link to navigate to Selectable page at (202, 396) on a:text('Selectable')
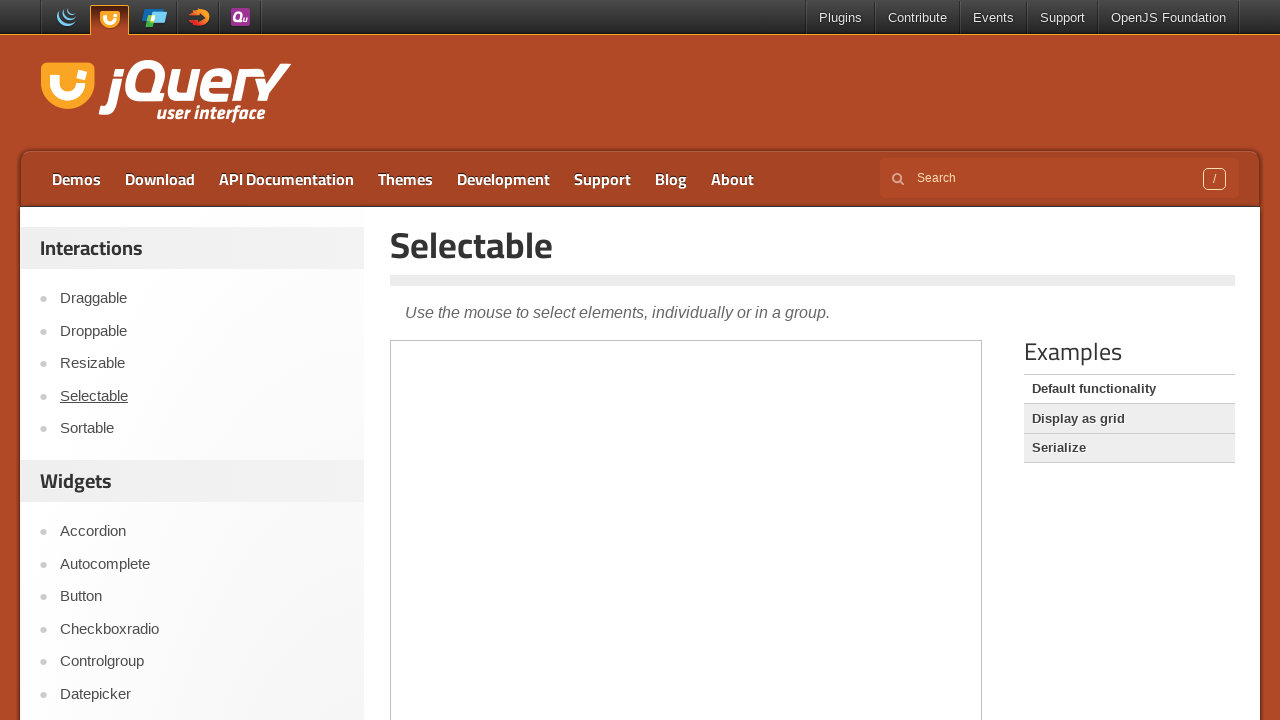

Located iframe element with class 'demo-frame'
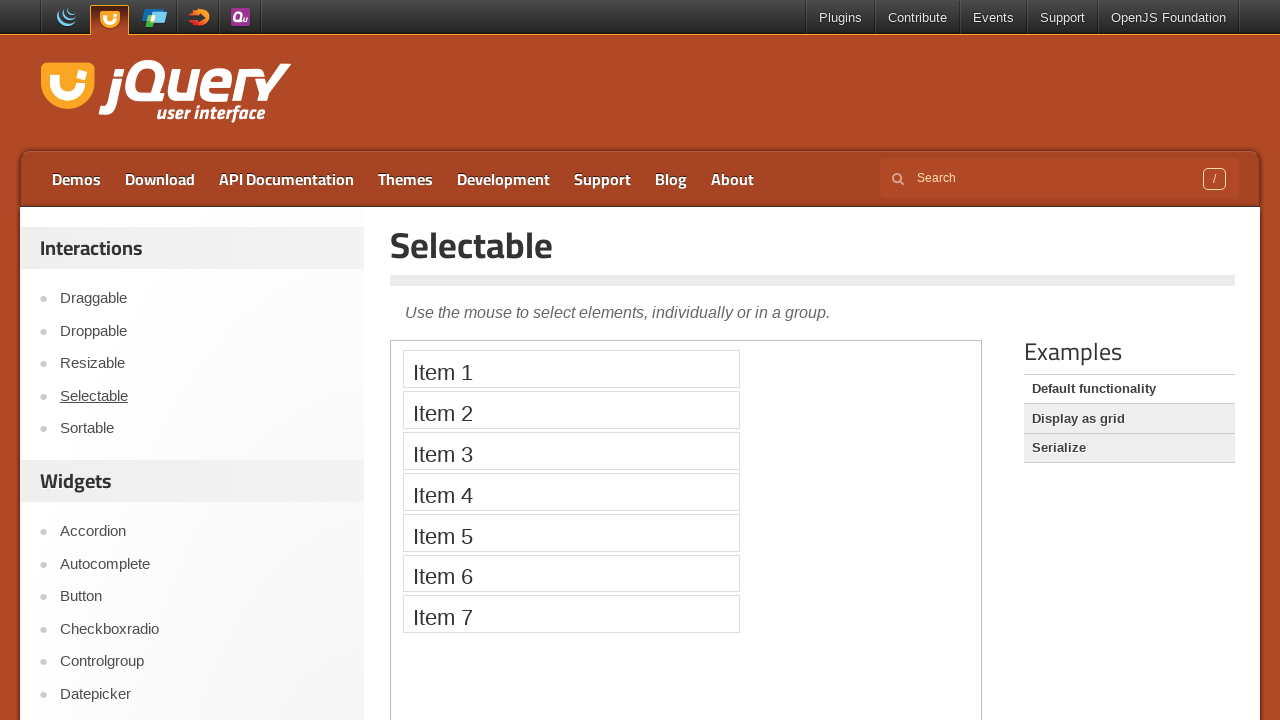

Switched to iframe and clicked on Item 4 at (571, 492) on .demo-frame >> internal:control=enter-frame >> li:text('Item 4')
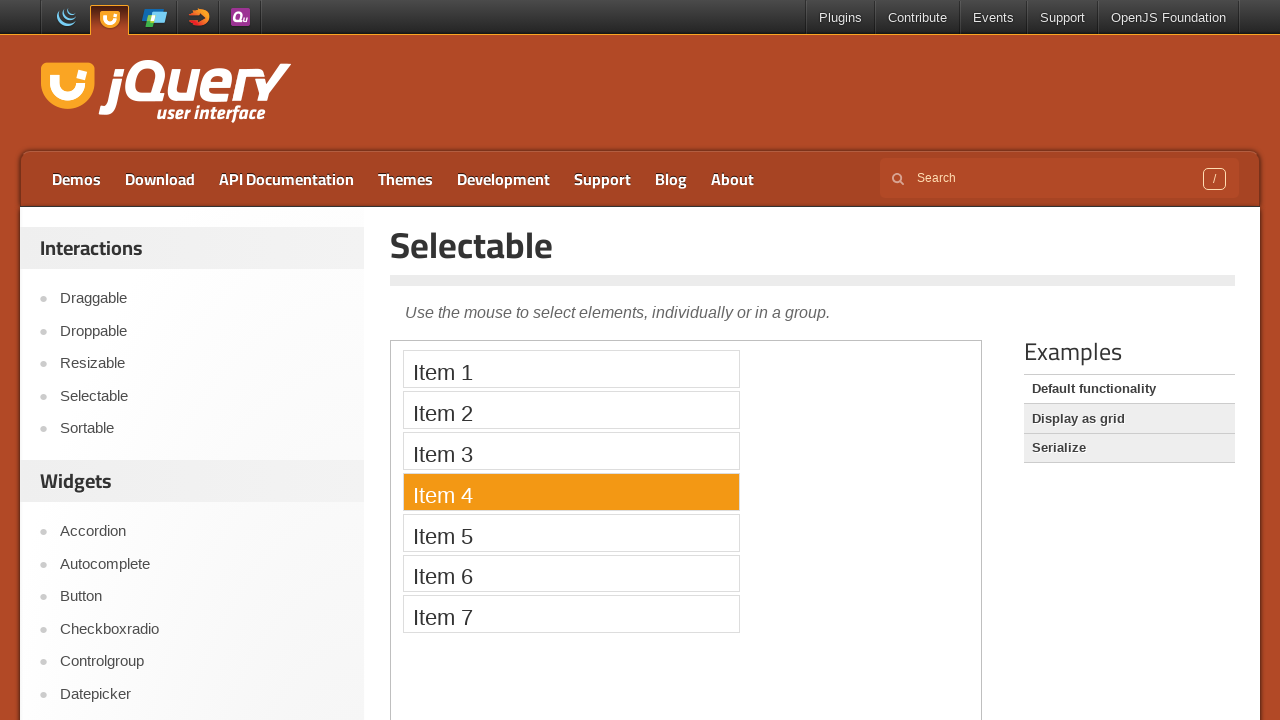

Switched back to main content and clicked the logo at (162, 93) on .logo
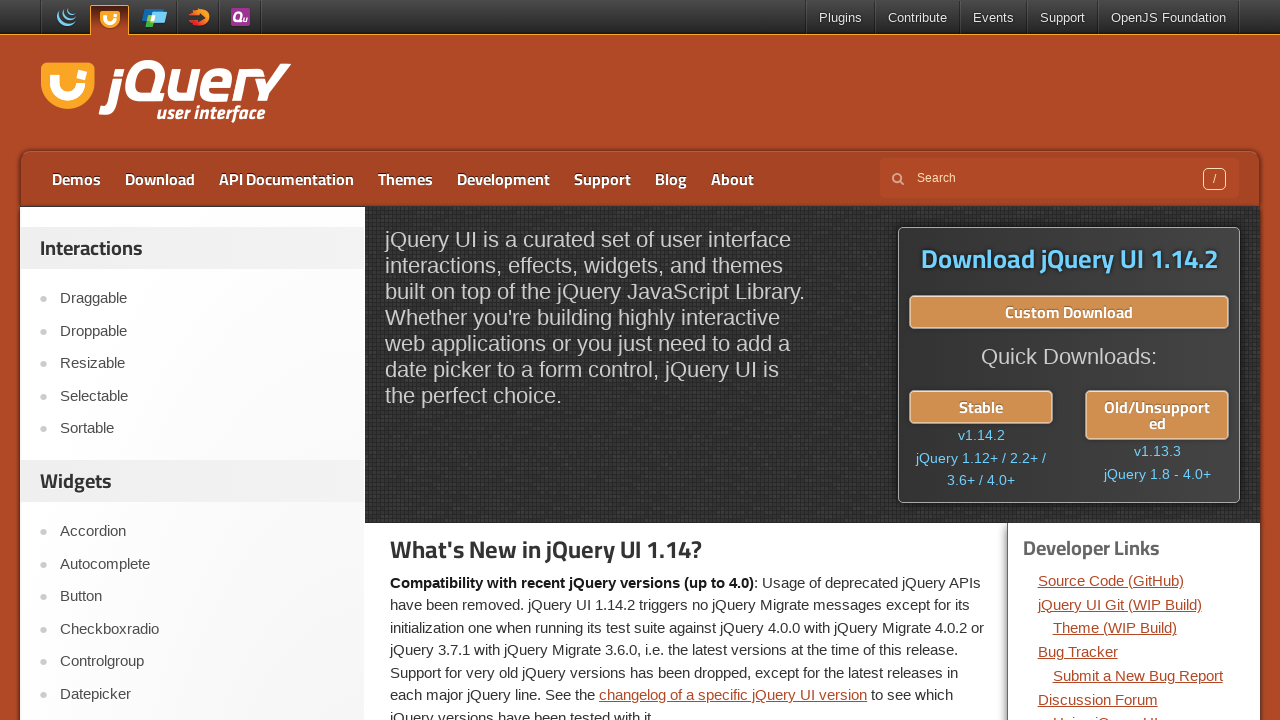

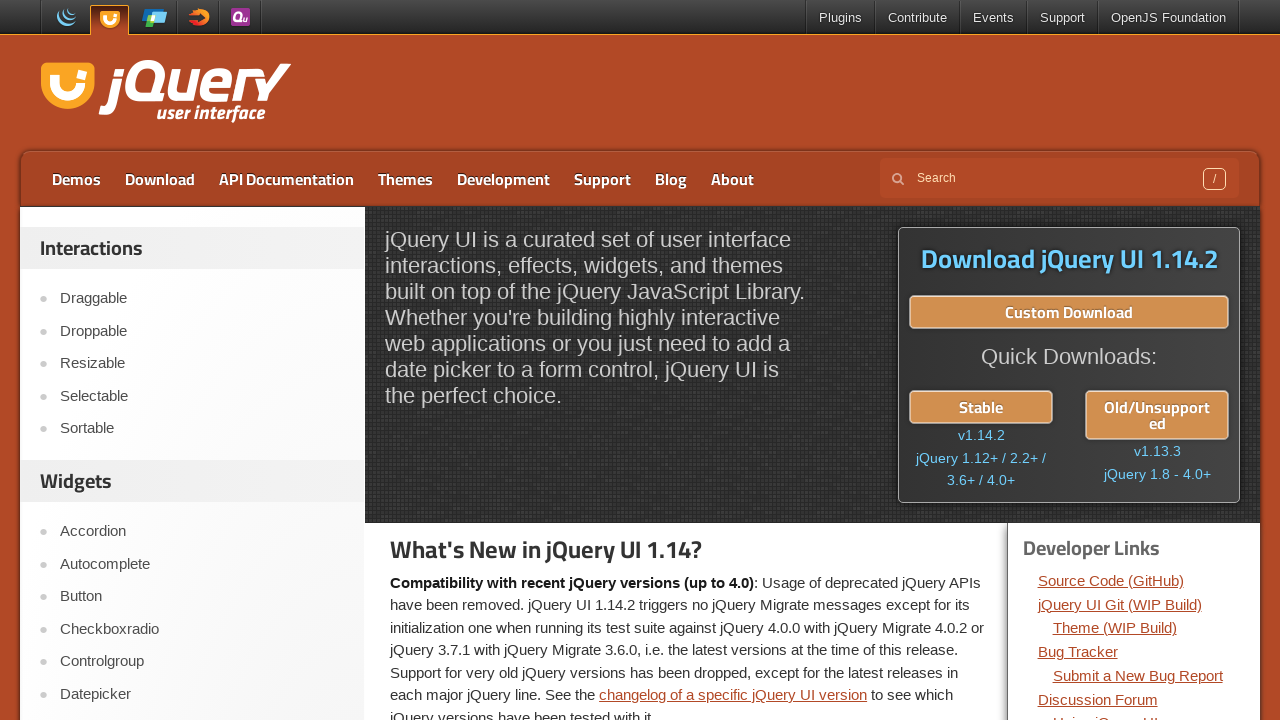